Tests JavaScript alert prompt functionality by clicking the prompt button, entering text into the alert, and accepting it

Starting URL: http://the-internet.herokuapp.com/javascript_alerts

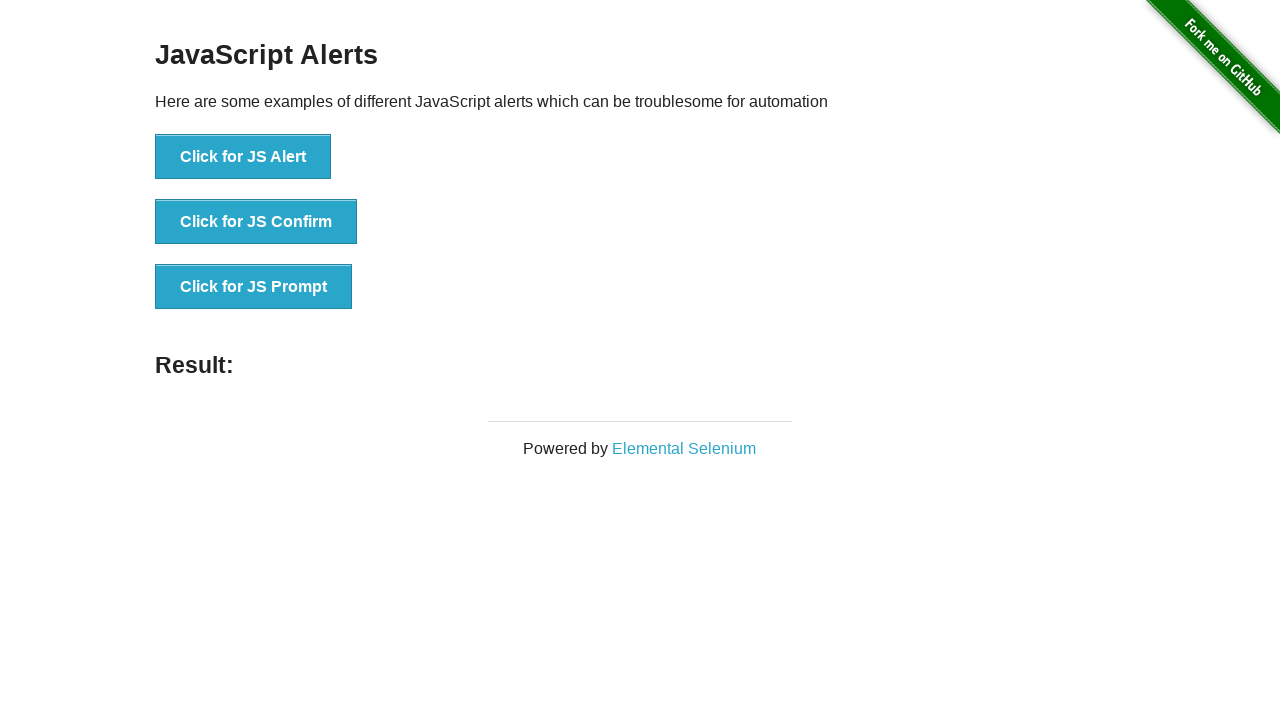

Clicked the JS Prompt button at (254, 287) on xpath=//button[text()='Click for JS Prompt']
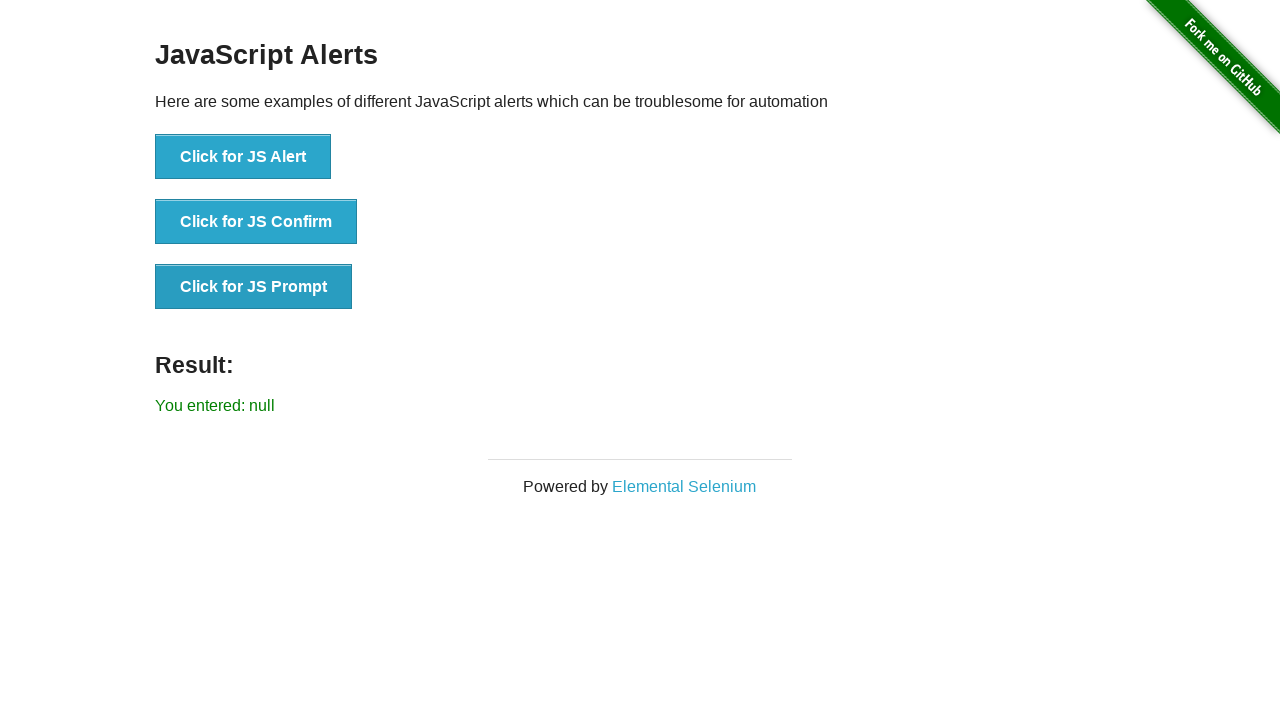

Set up dialog handler to accept prompt with text 'Hello all'
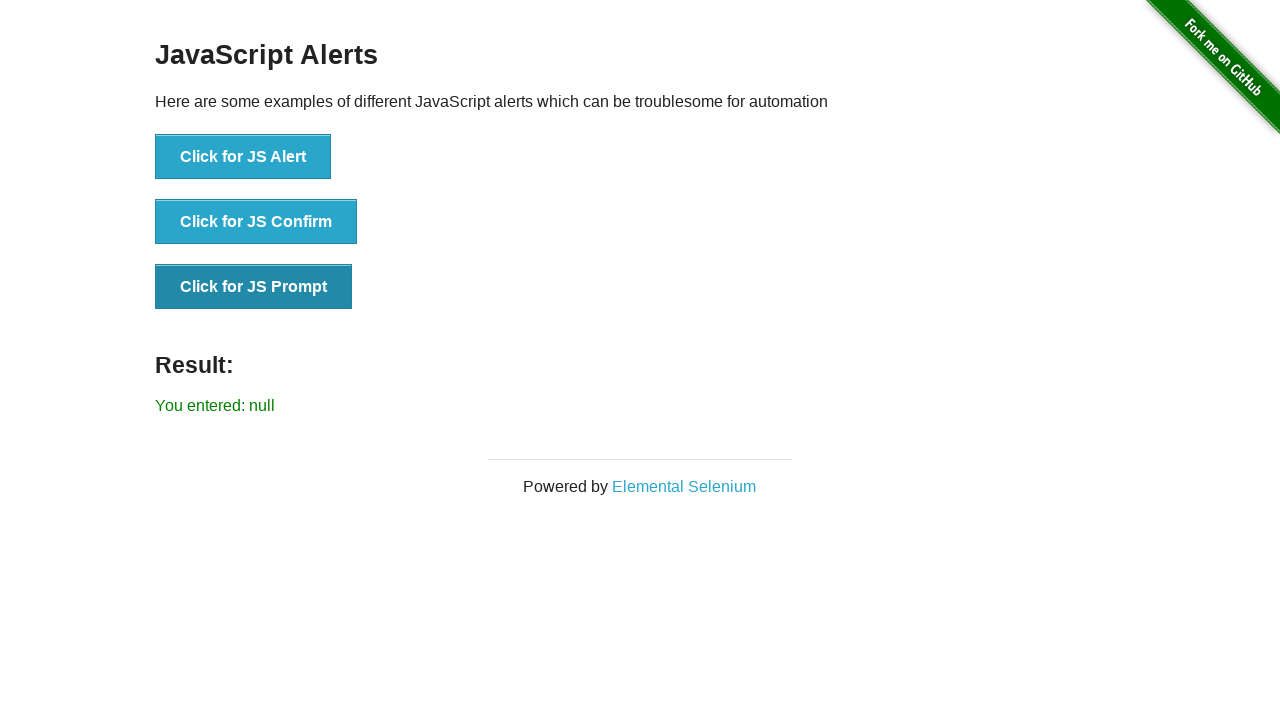

Result text element loaded
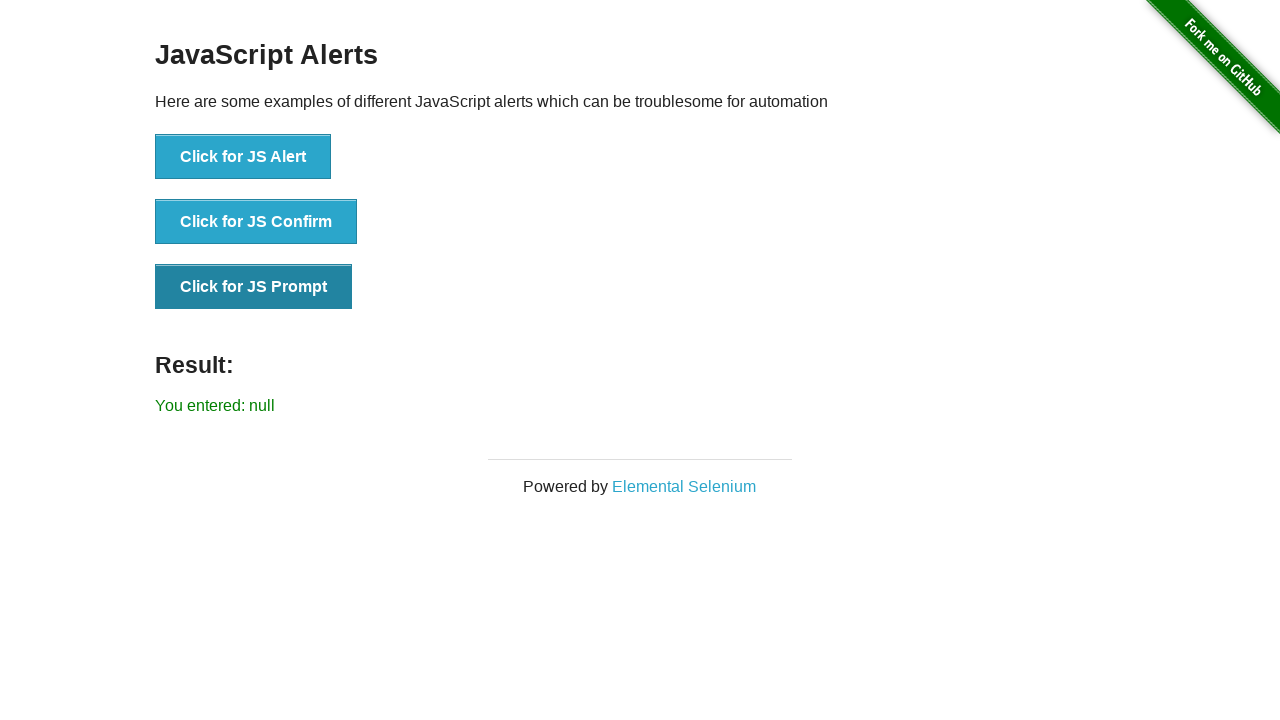

Retrieved result text: You entered: null
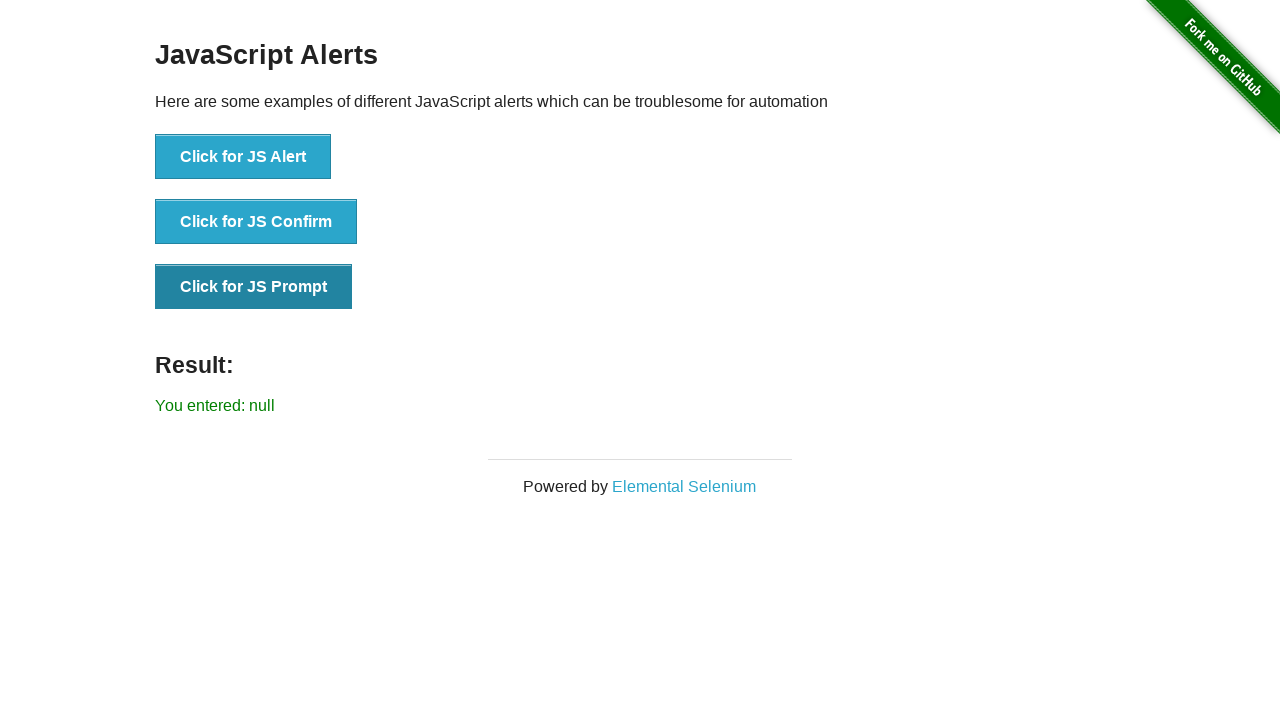

Printed result text to console
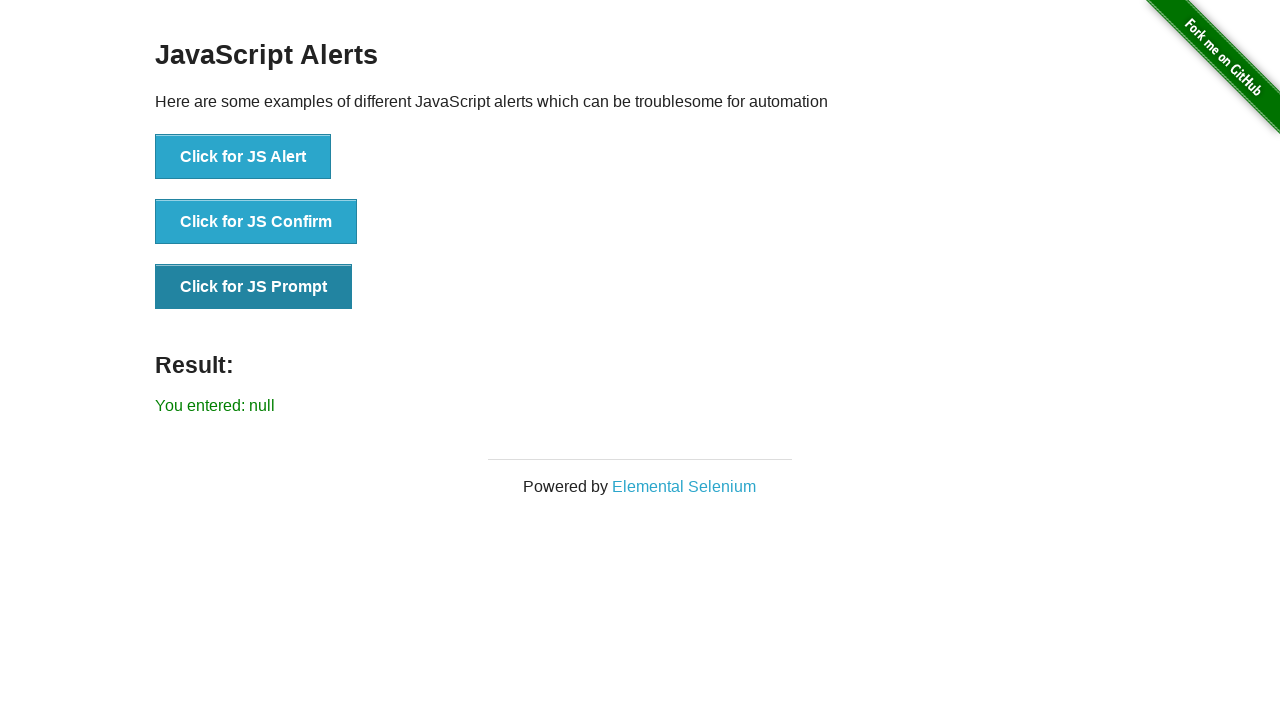

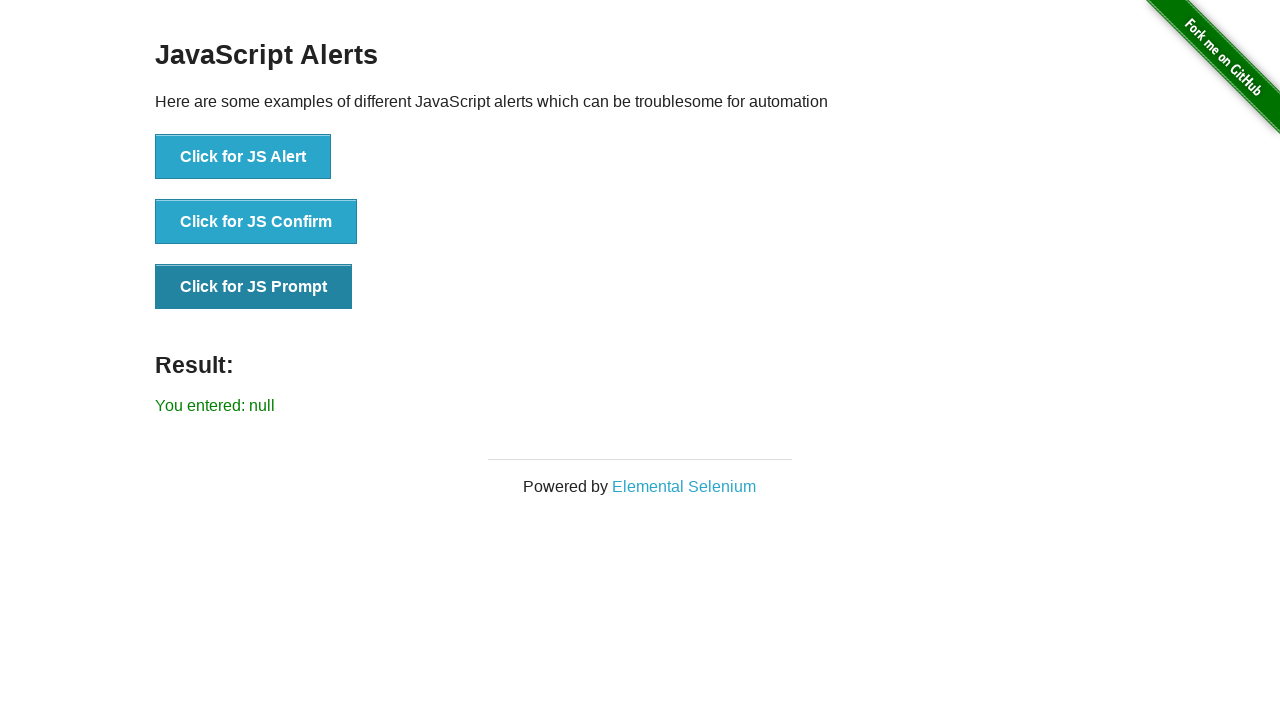